Navigates to Rahul Shetty Academy homepage and retrieves the page title

Starting URL: https://rahulshettyacademy.com/#/index

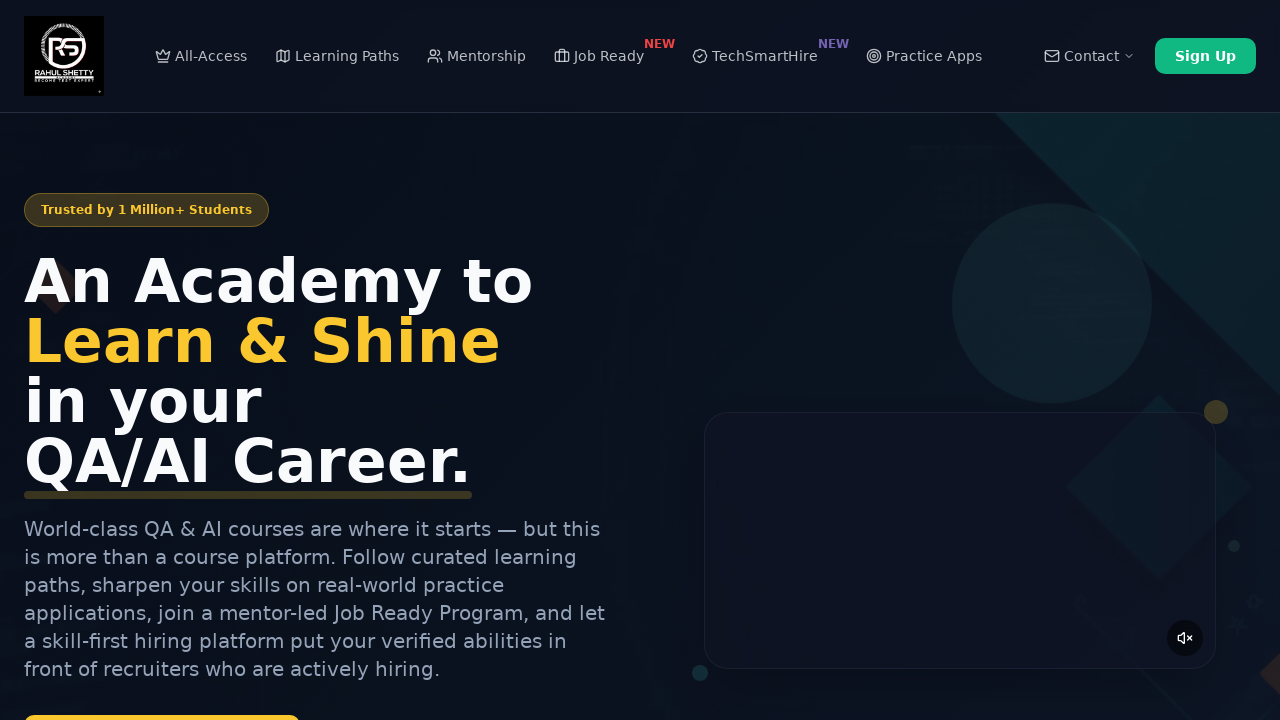

Retrieved and printed the page title from Rahul Shetty Academy homepage
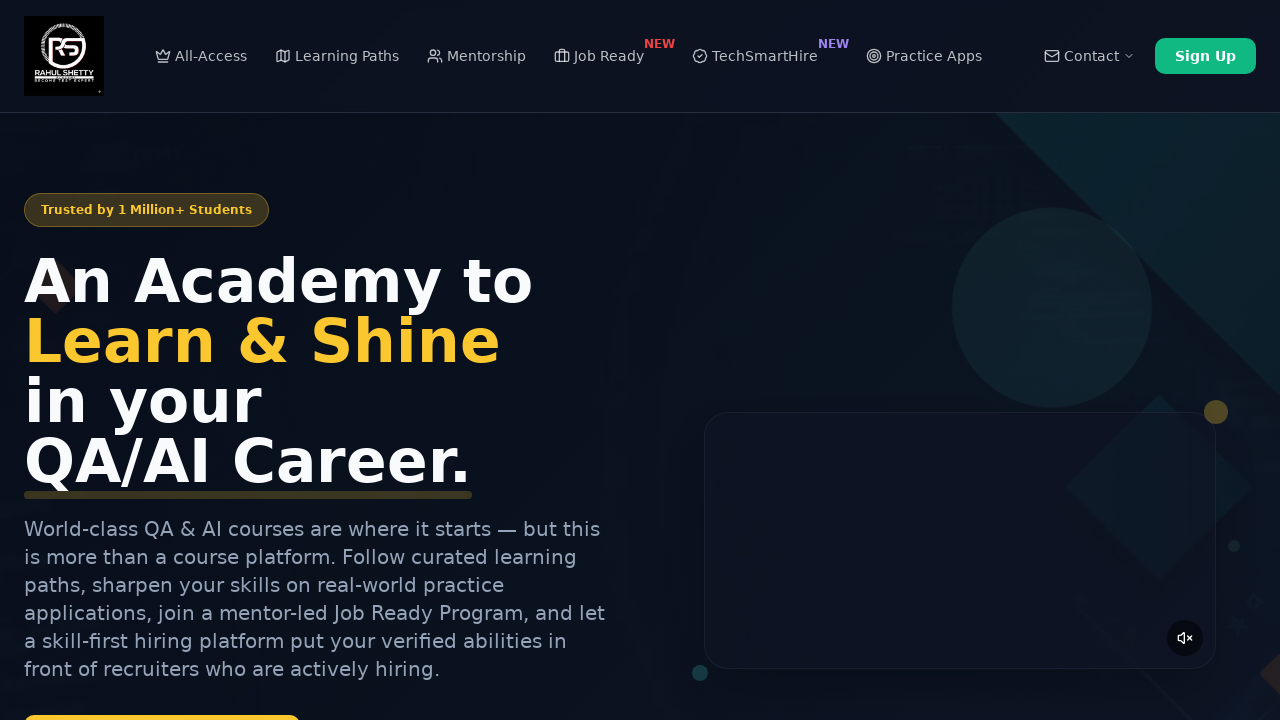

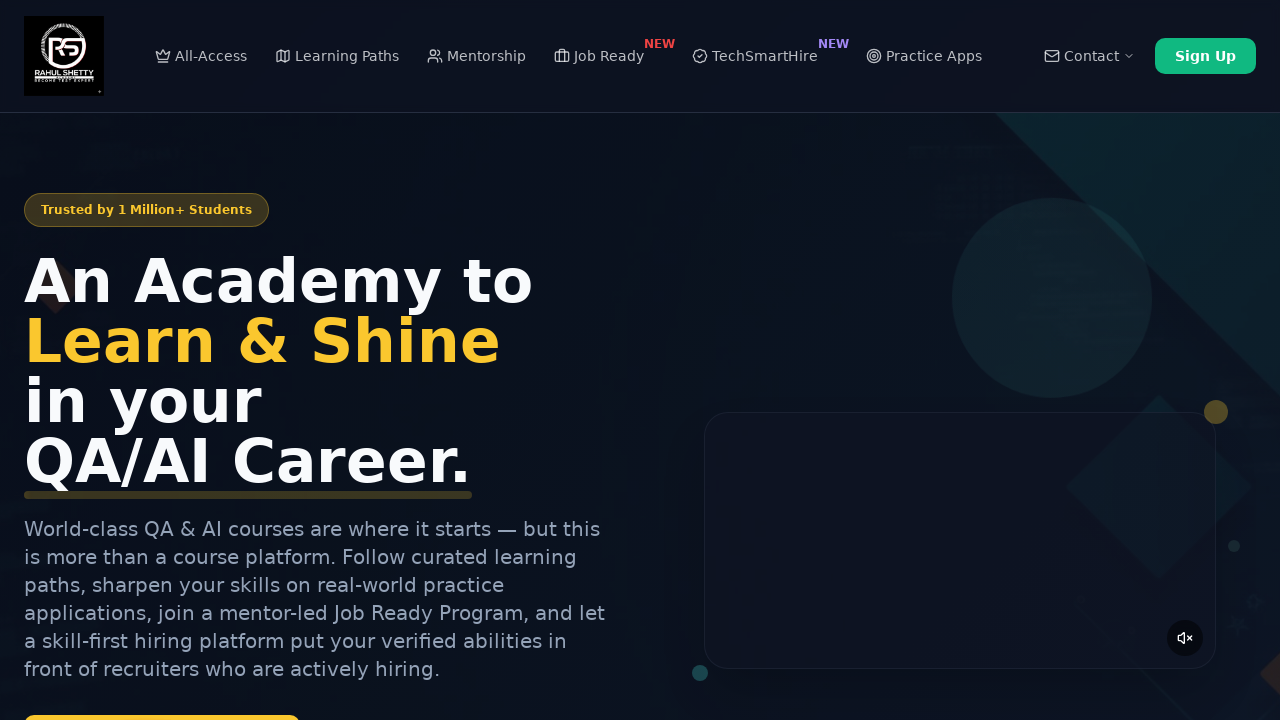